Tests that clicking Clear completed removes all completed items

Starting URL: https://demo.playwright.dev/todomvc

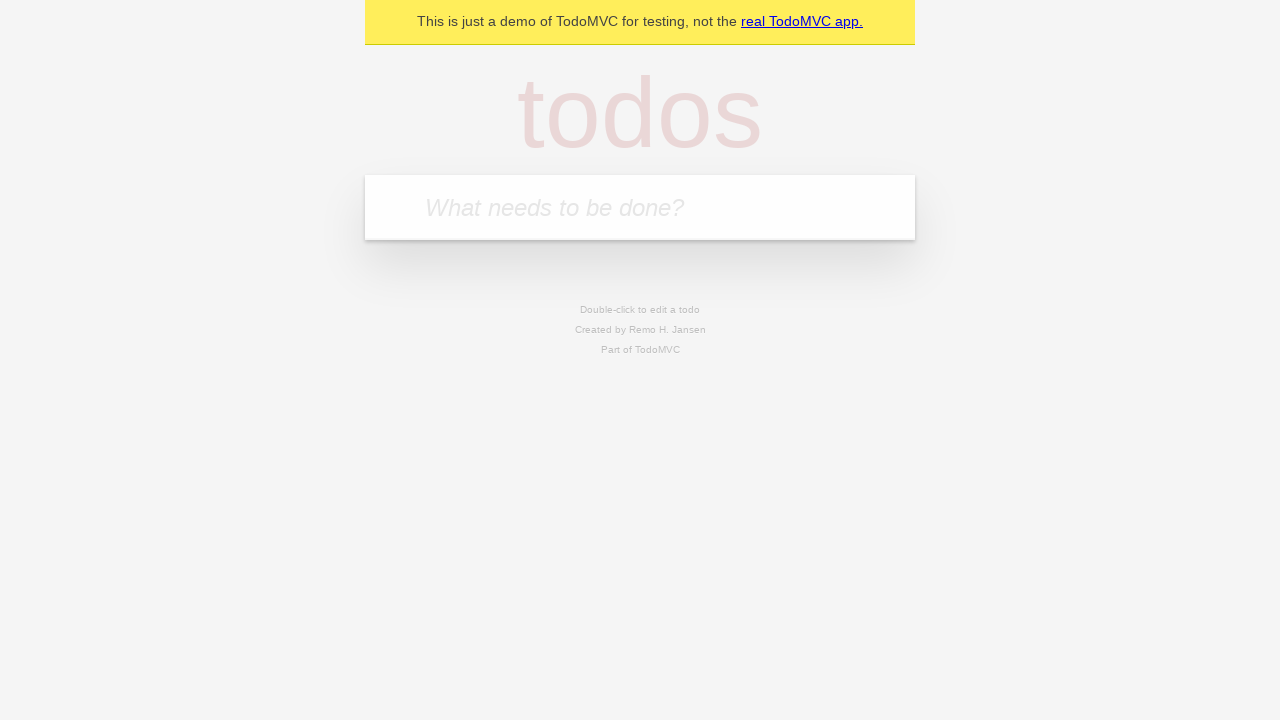

Filled todo input with 'buy some cheese' on internal:attr=[placeholder="What needs to be done?"i]
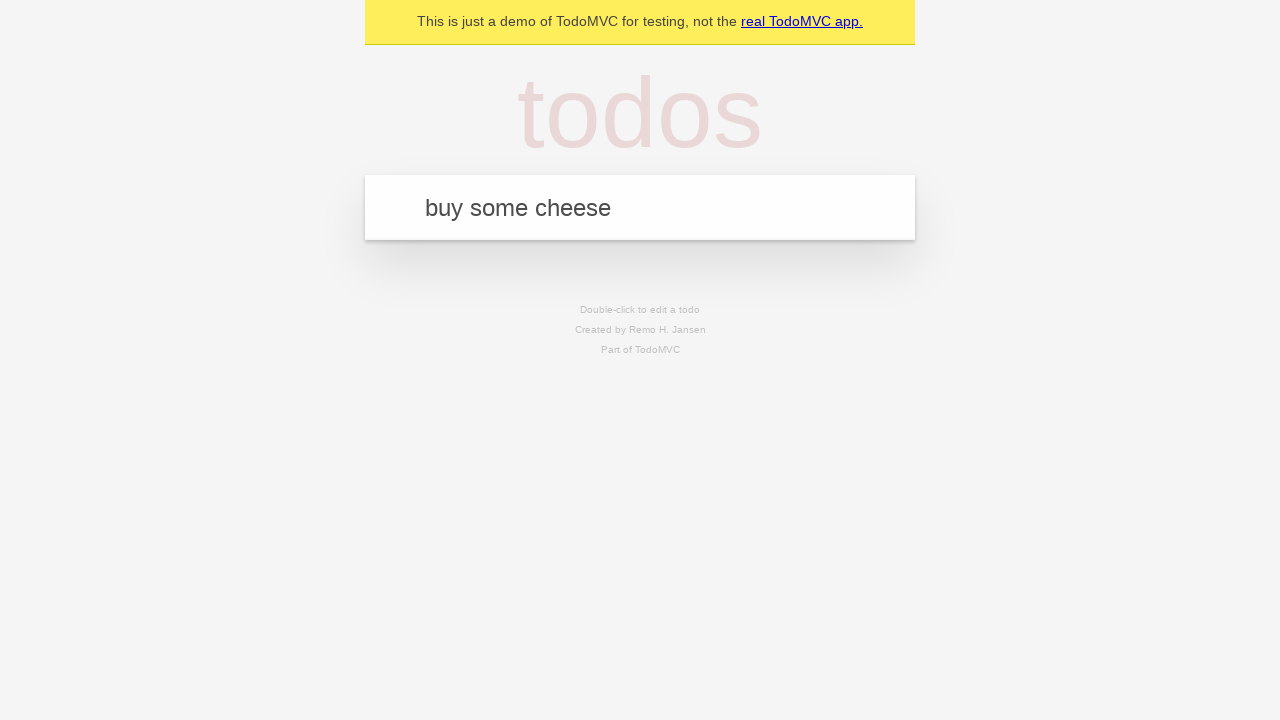

Pressed Enter to add todo 'buy some cheese' on internal:attr=[placeholder="What needs to be done?"i]
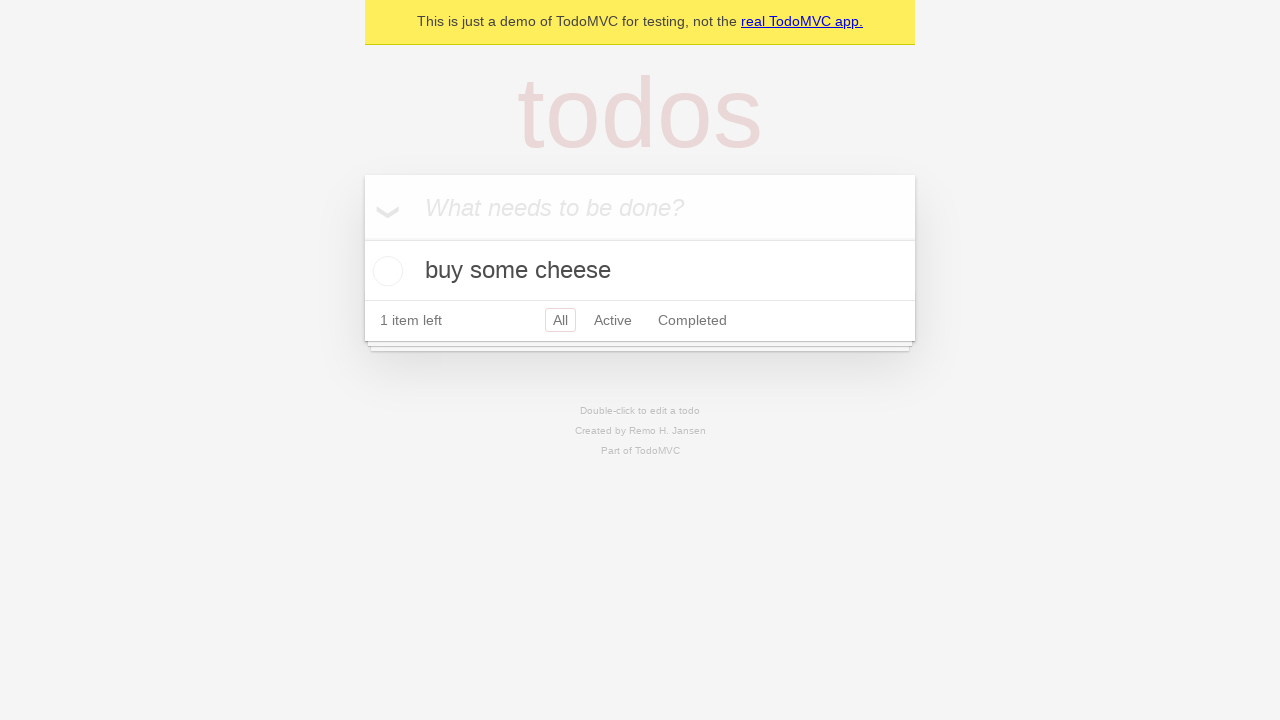

Filled todo input with 'feed the cat' on internal:attr=[placeholder="What needs to be done?"i]
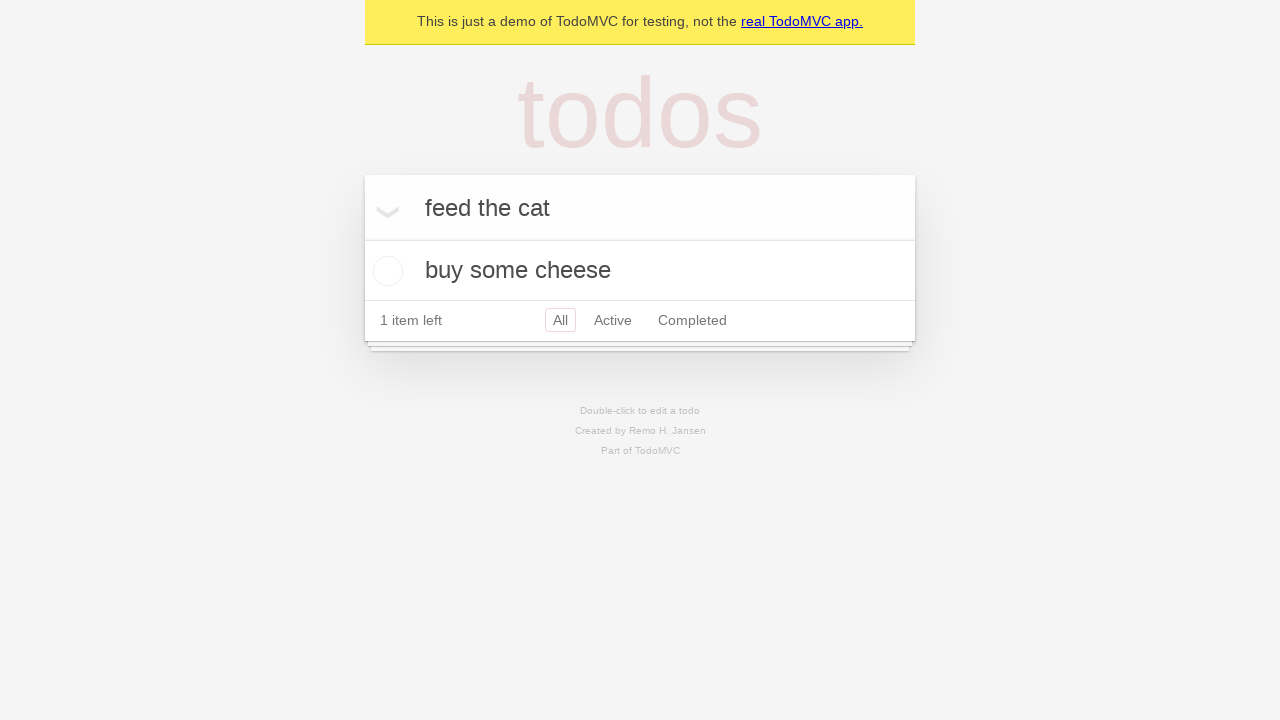

Pressed Enter to add todo 'feed the cat' on internal:attr=[placeholder="What needs to be done?"i]
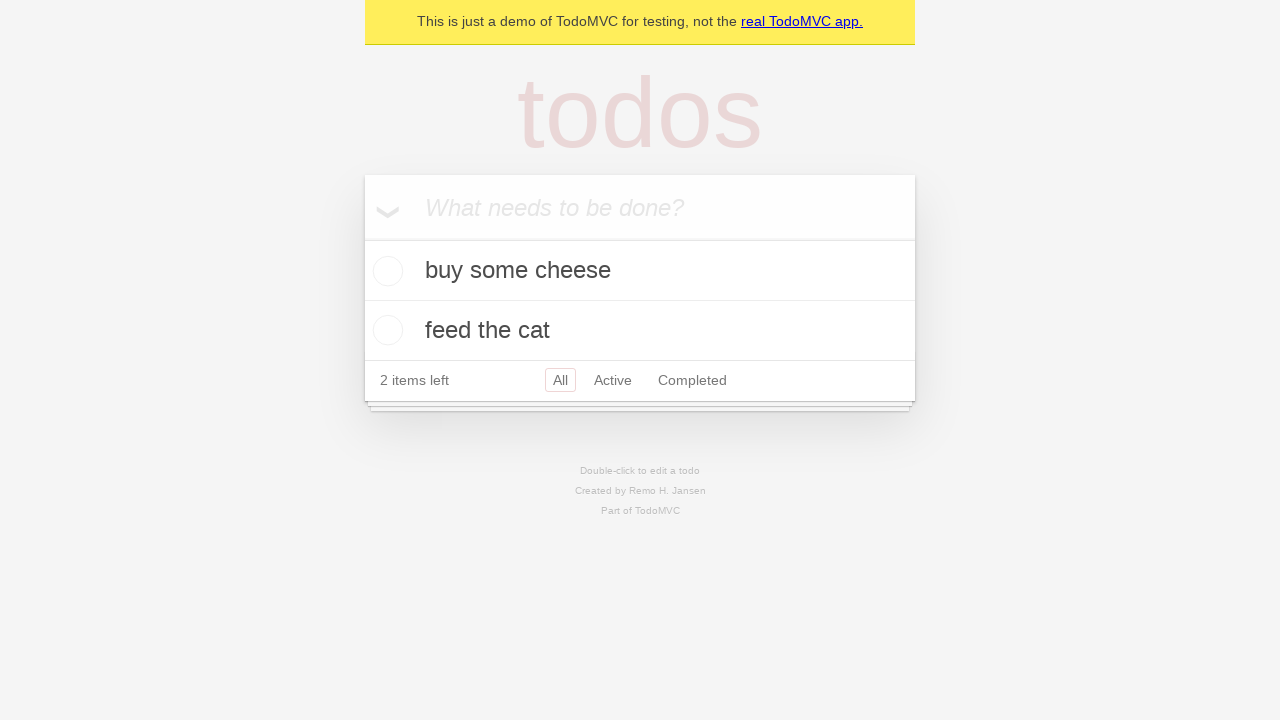

Filled todo input with 'book a doctors appointment' on internal:attr=[placeholder="What needs to be done?"i]
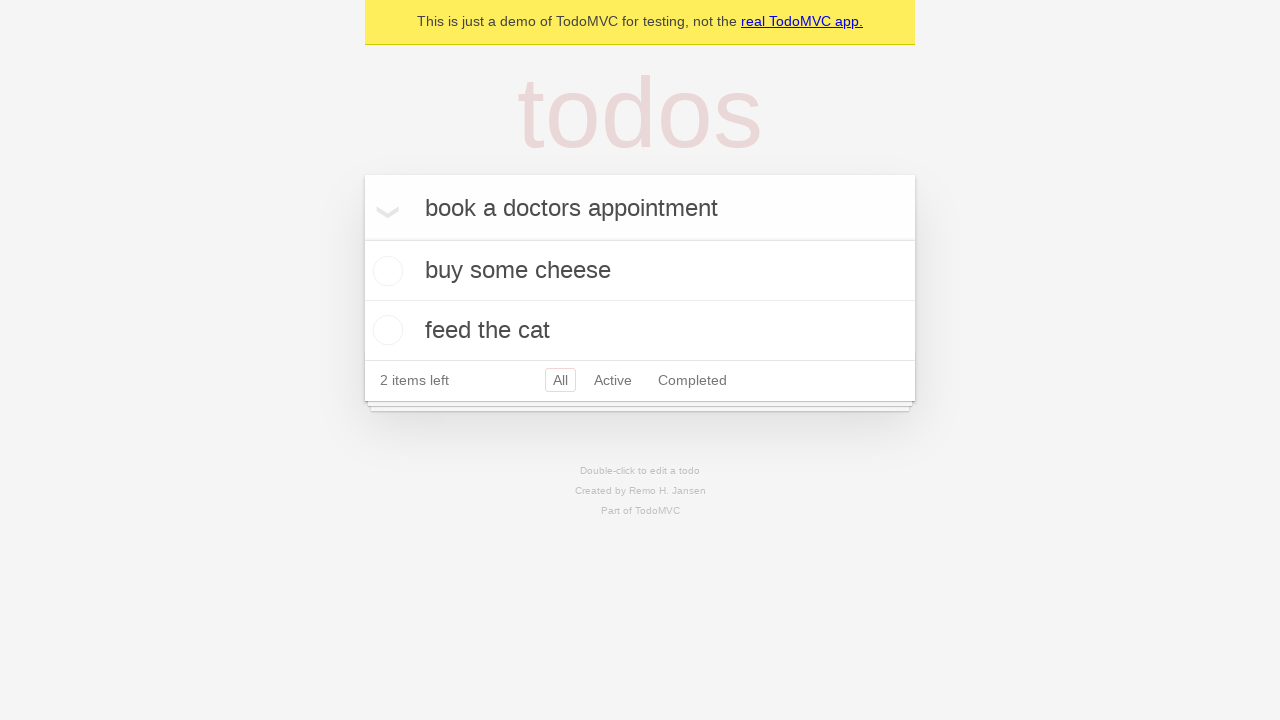

Pressed Enter to add todo 'book a doctors appointment' on internal:attr=[placeholder="What needs to be done?"i]
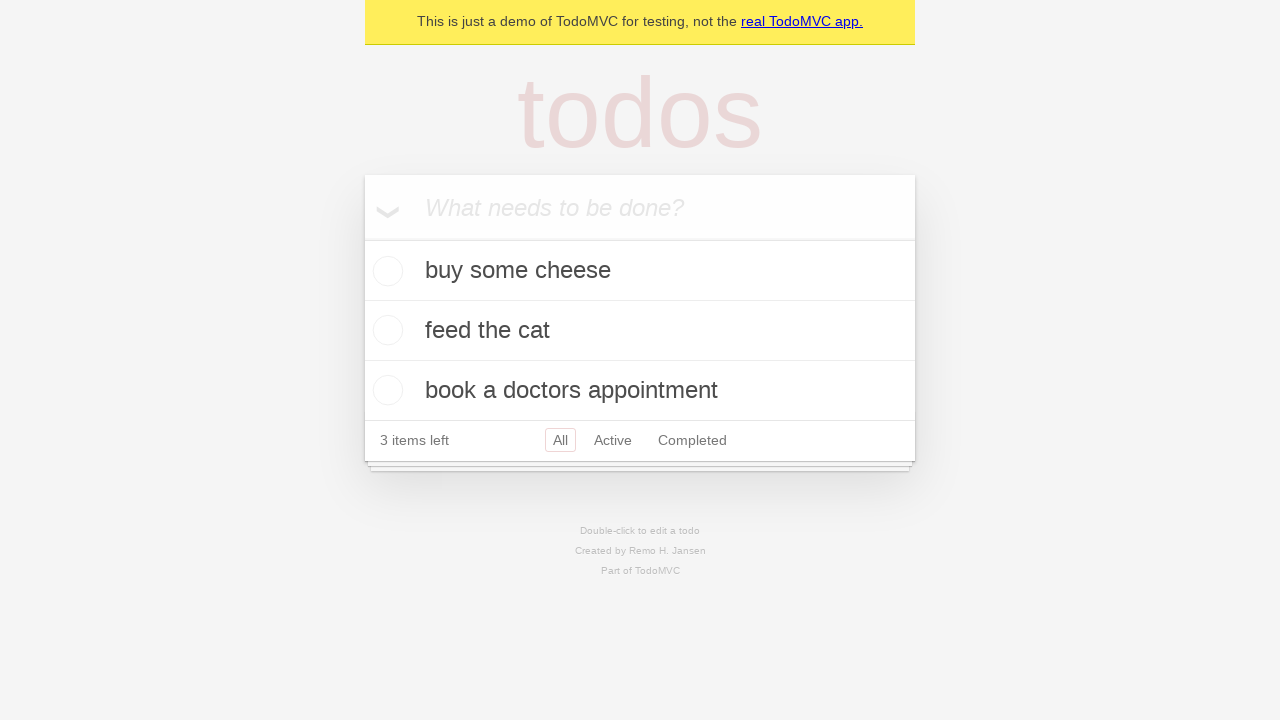

Checked the second todo item at (385, 330) on internal:testid=[data-testid="todo-item"s] >> nth=1 >> internal:role=checkbox
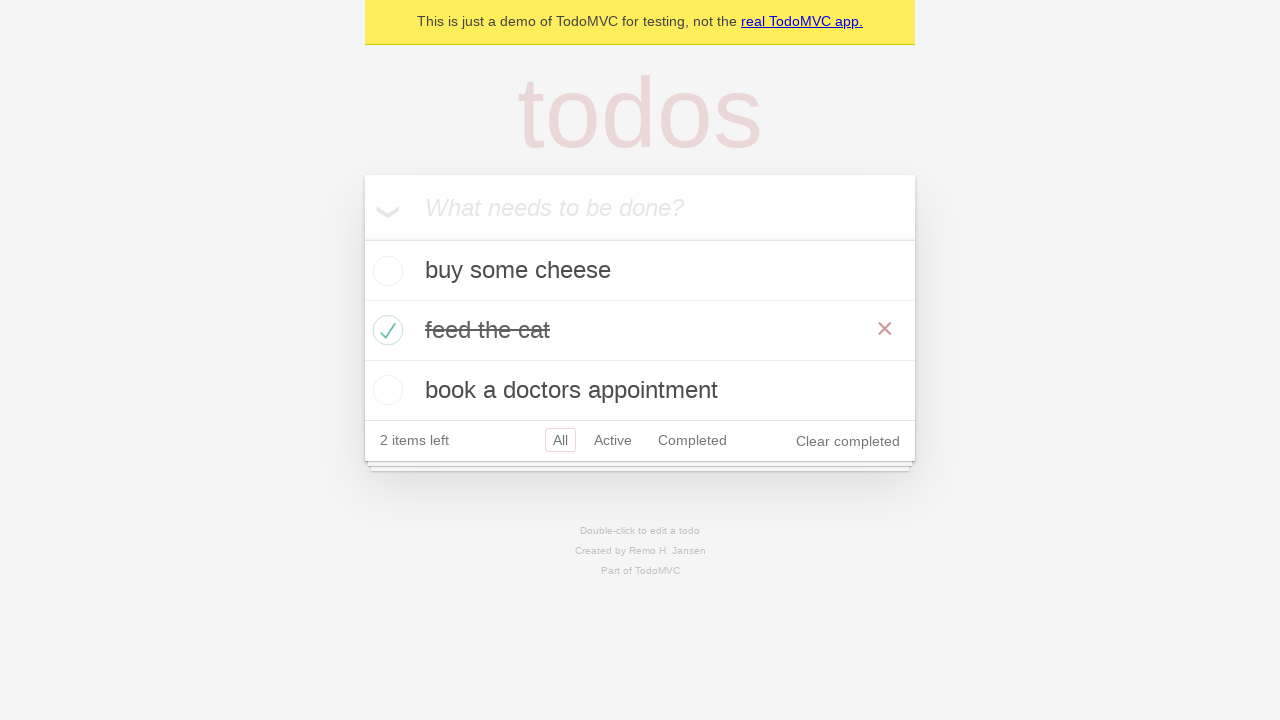

Clicked 'Clear completed' button to remove completed items at (848, 441) on internal:role=button[name="Clear completed"i]
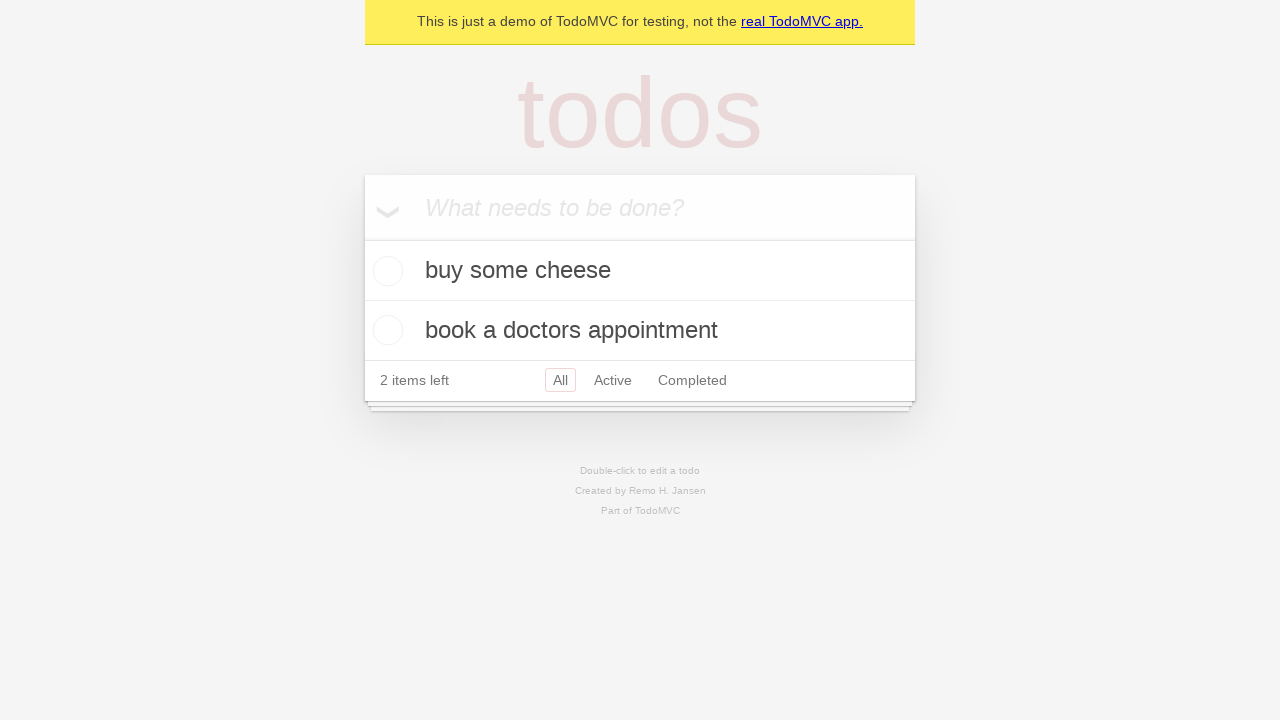

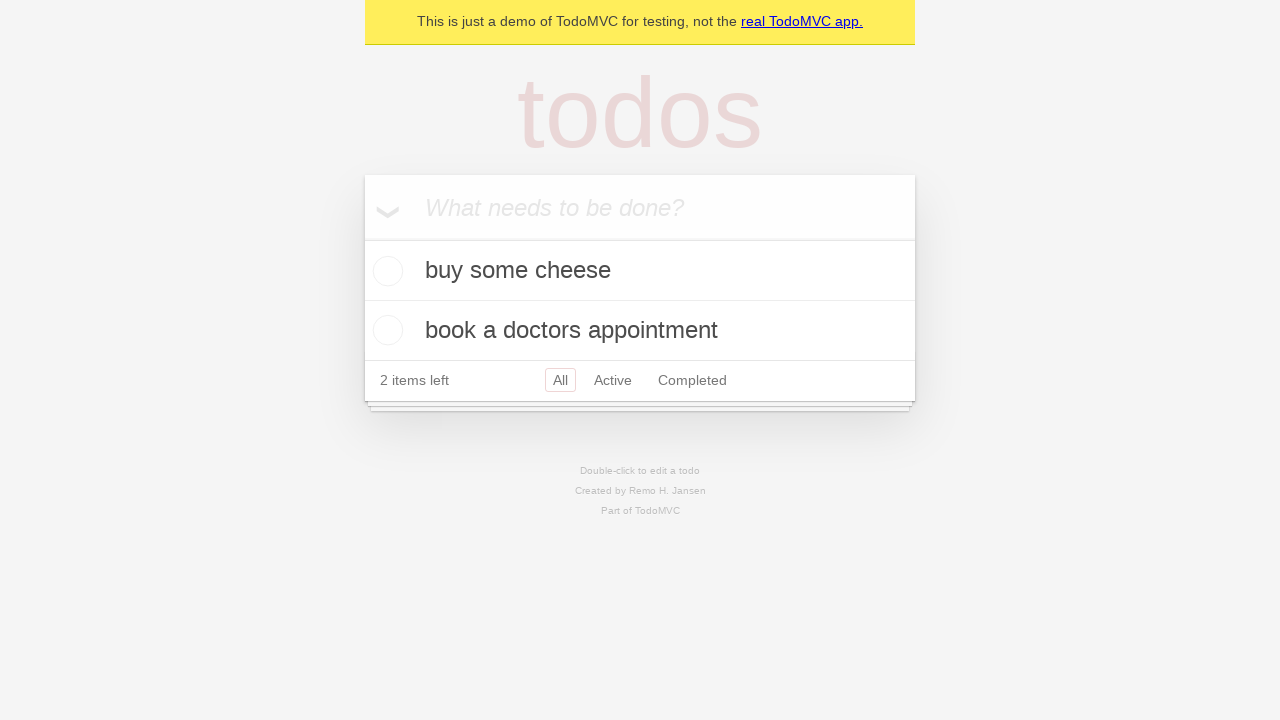